Navigates to DemoQA text-box page and fills the full name field with a test name

Starting URL: https://demoqa.com/text-box

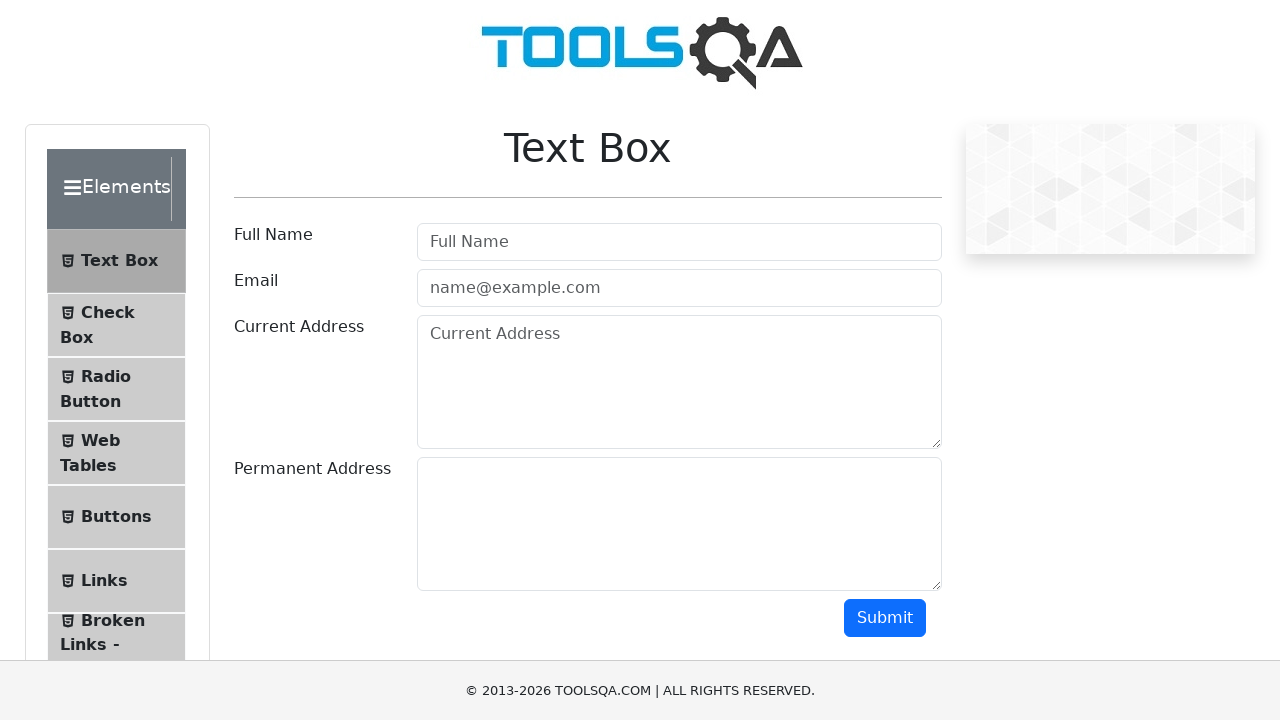

Filled full name field with 'Juan Cruz' on #userName
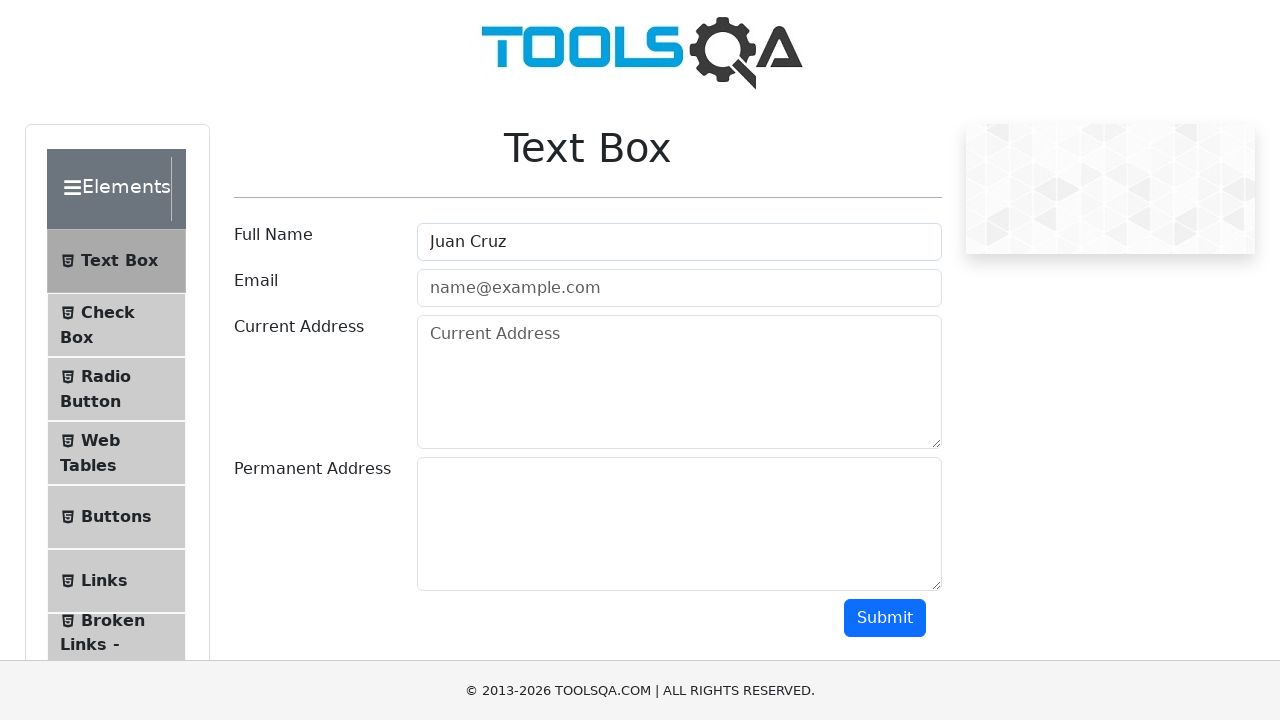

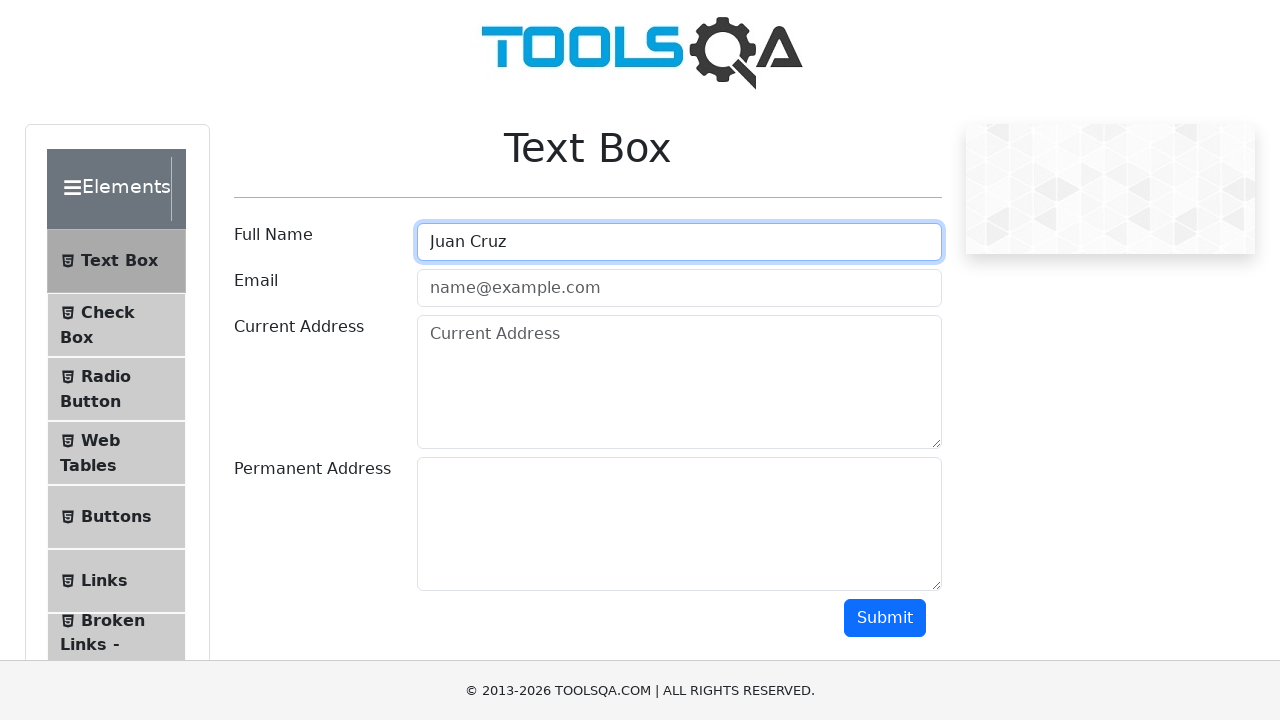